Navigates to Rahul Shetty Academy website and verifies the page loads by checking the URL and title are accessible.

Starting URL: https://rahulshettyacademy.com/

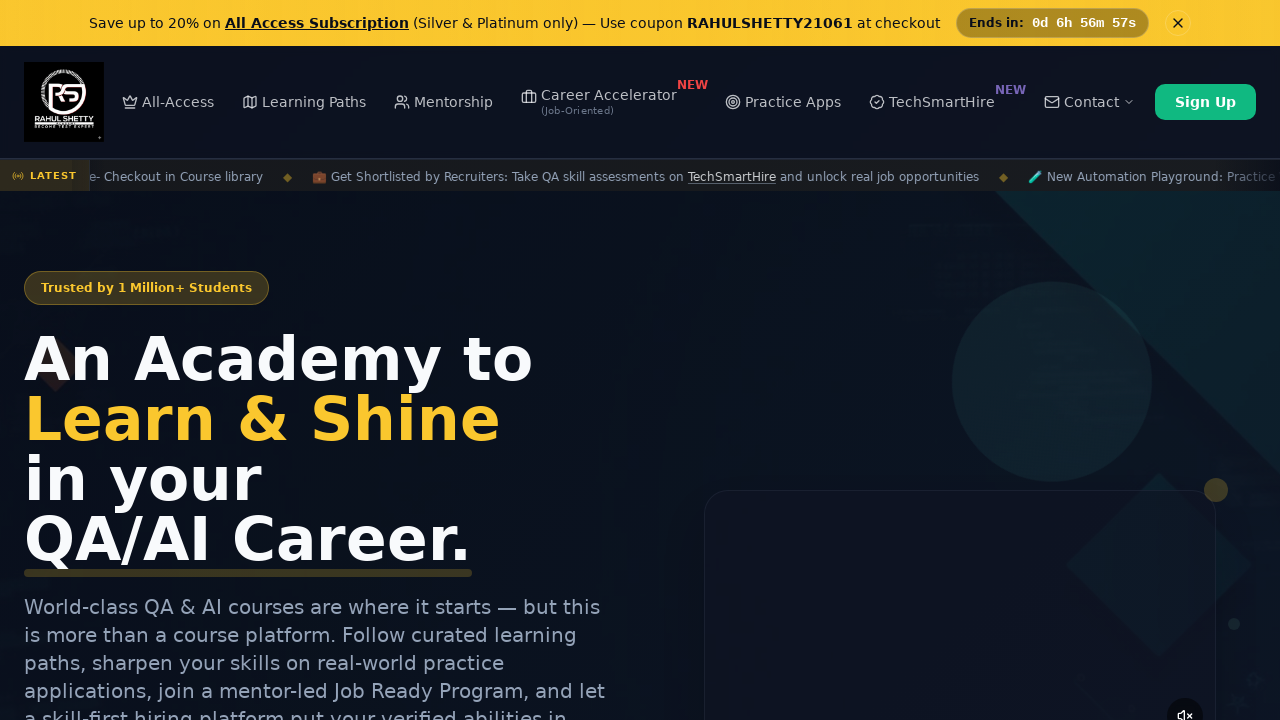

Page DOM content loaded
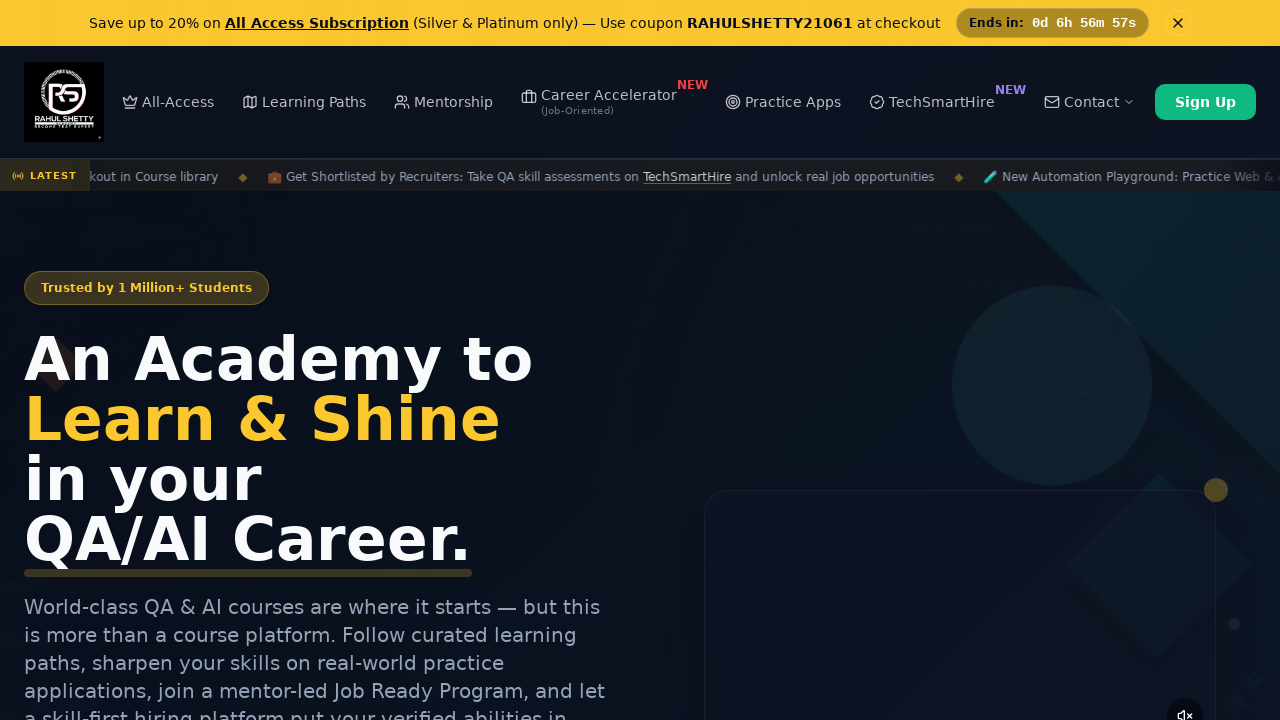

Verified URL contains rahulshettyacademy.com domain
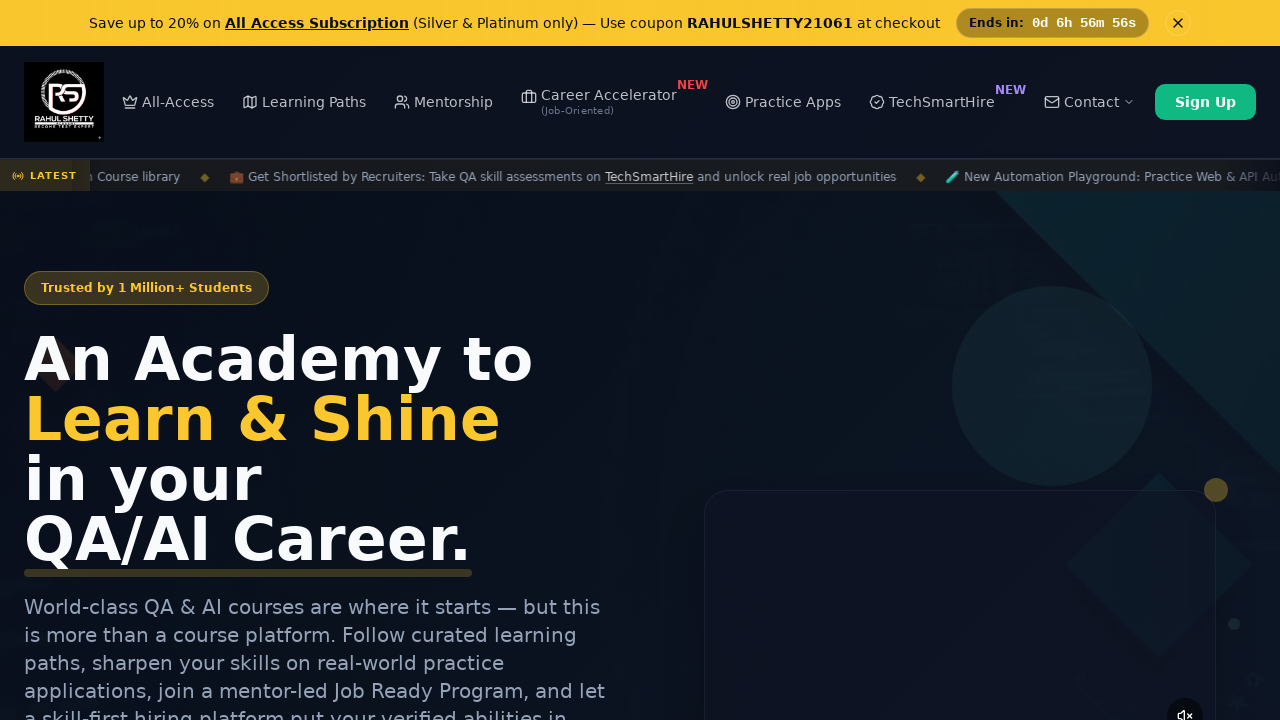

Verified page title is present and not empty
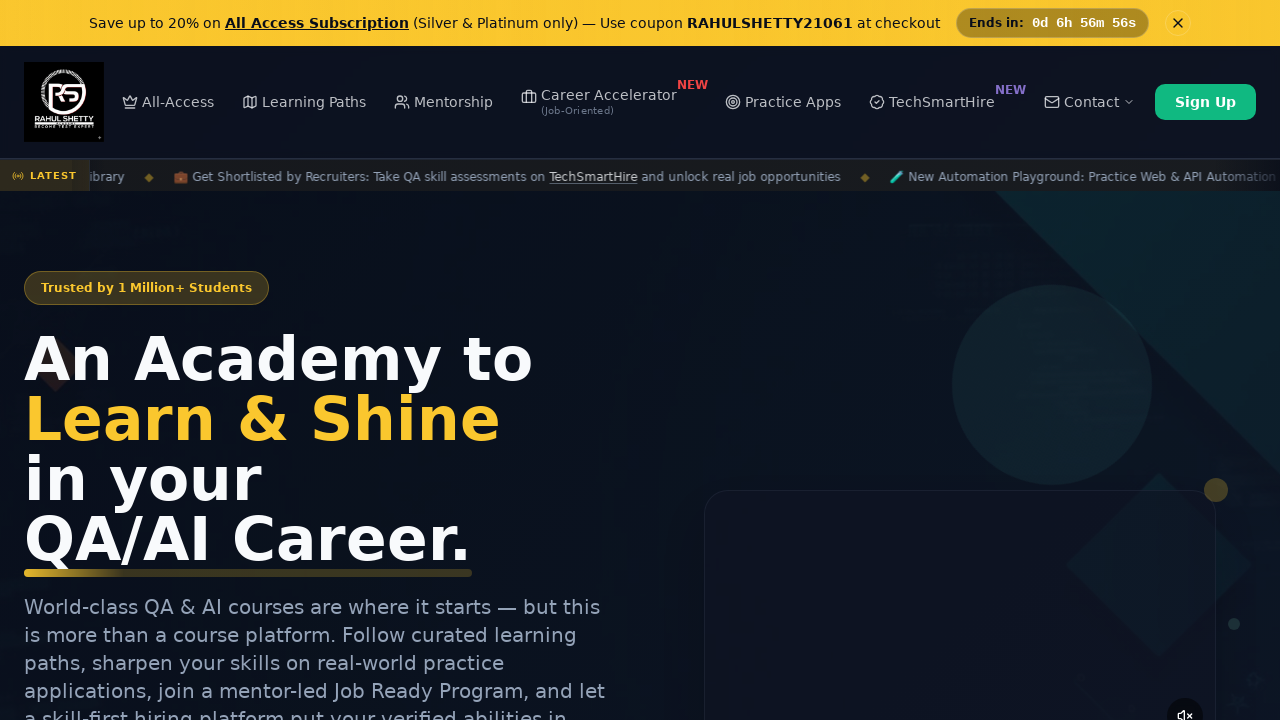

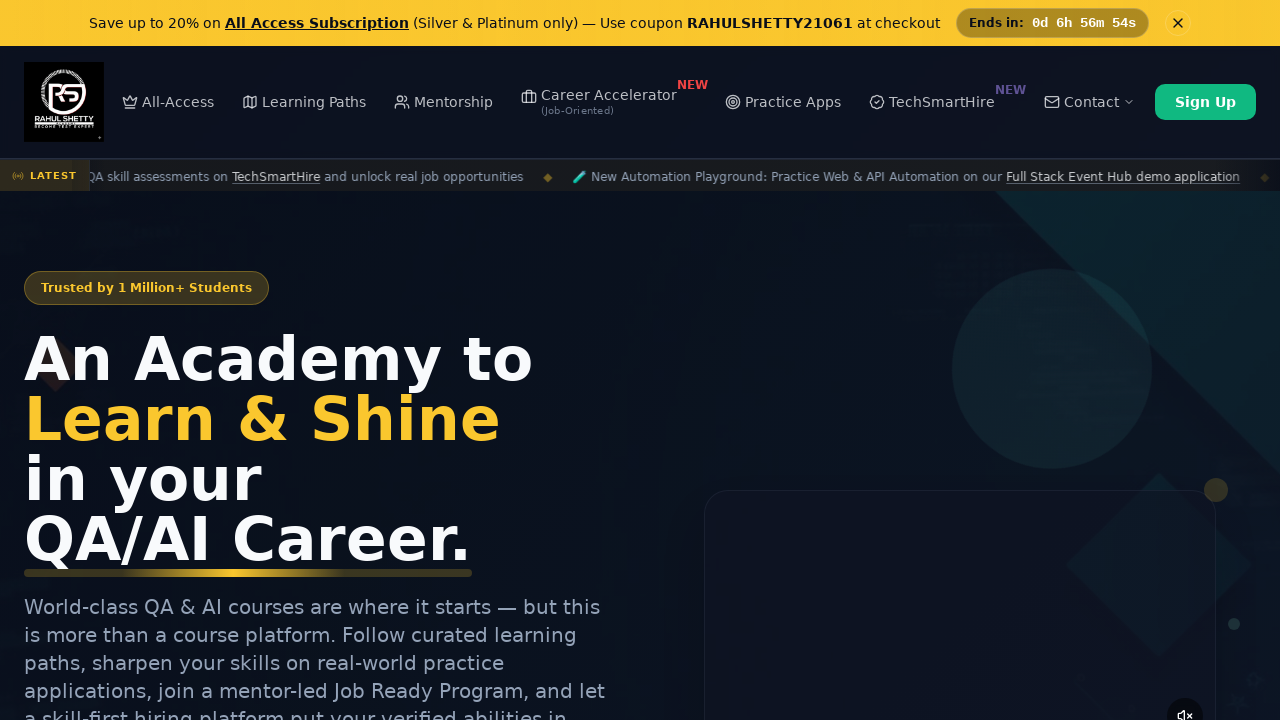